Verifies that there are exactly 5 elements with the class 'text' on the page

Starting URL: https://kristinek.github.io/site/examples/locators

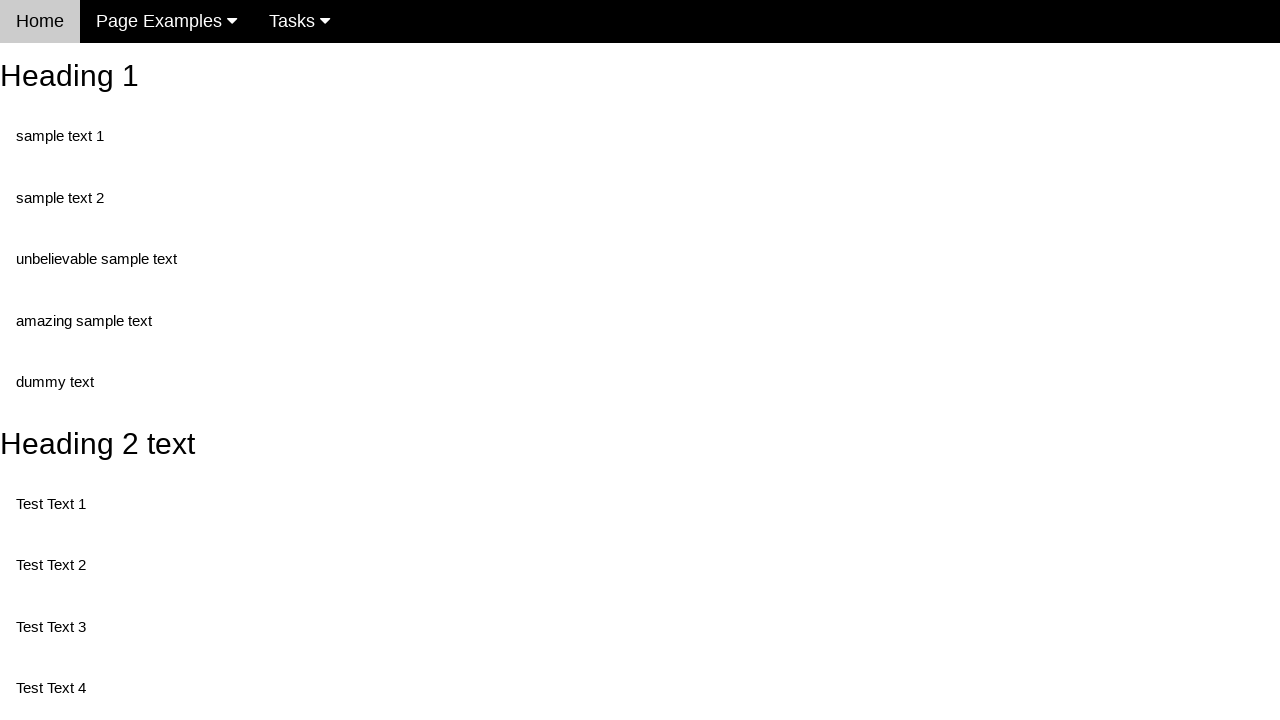

Navigated to locators example page
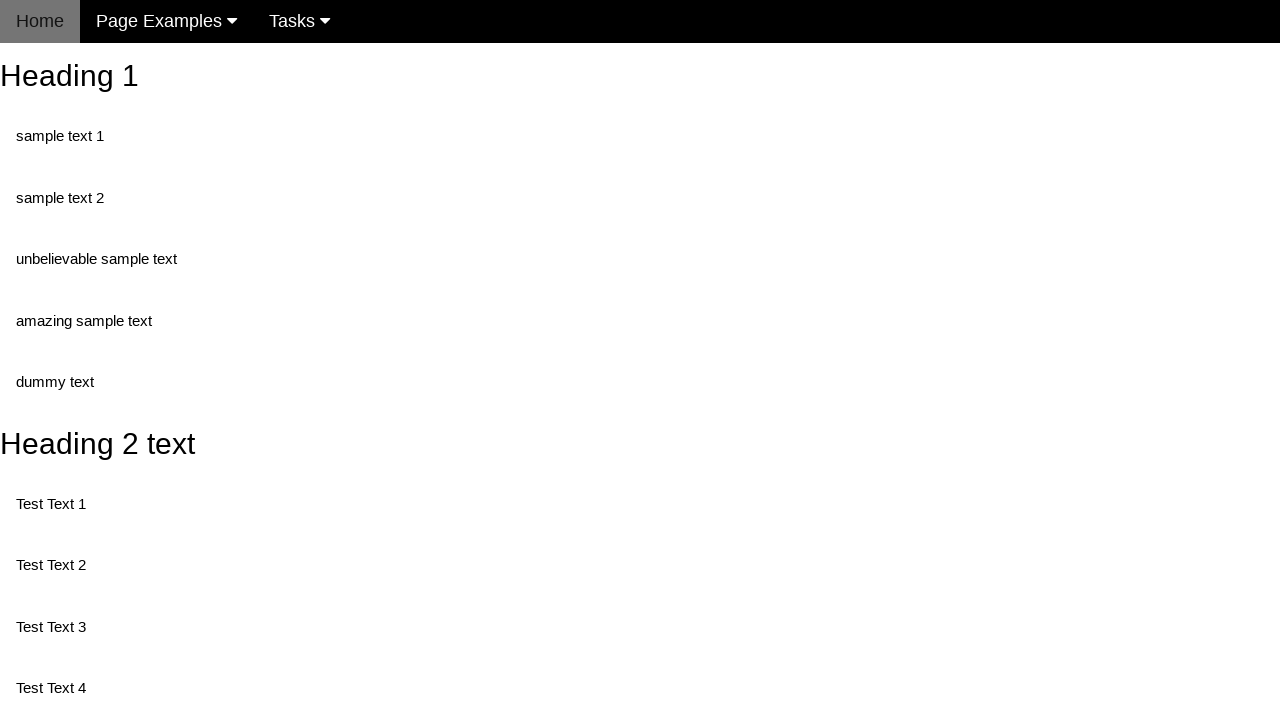

Located all elements with class 'text'
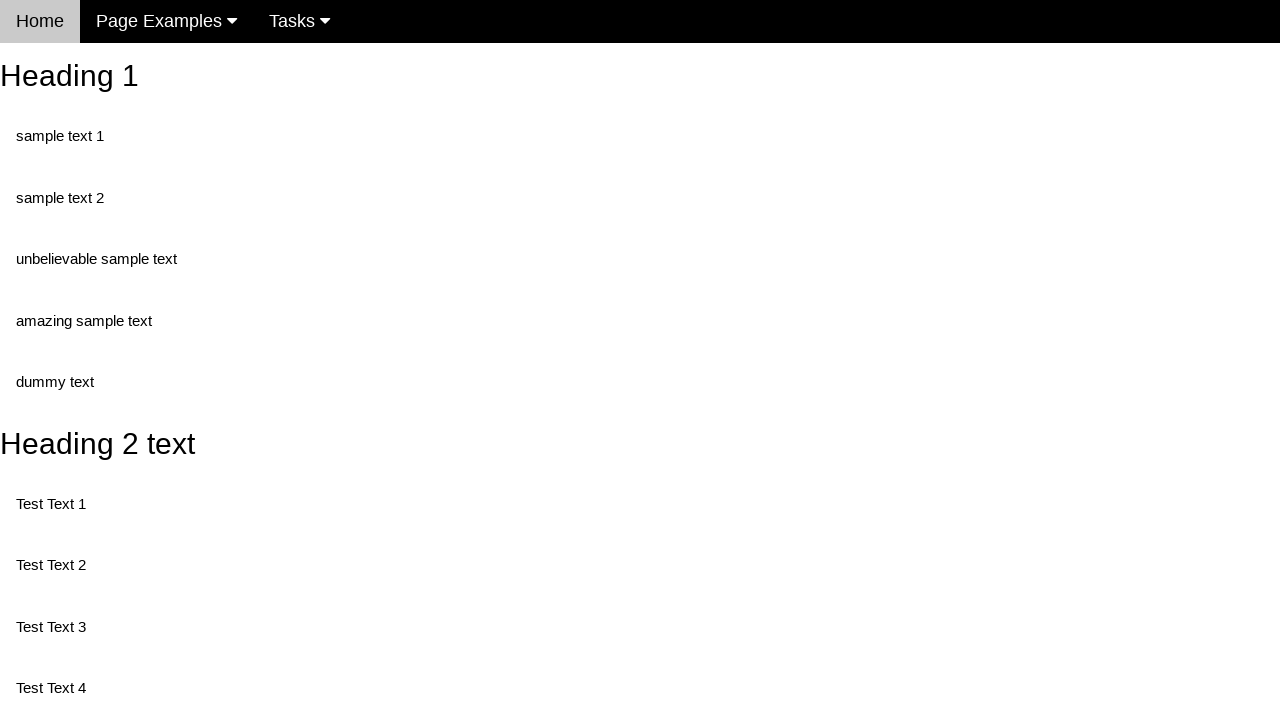

Verified that exactly 5 elements with class 'text' exist on the page
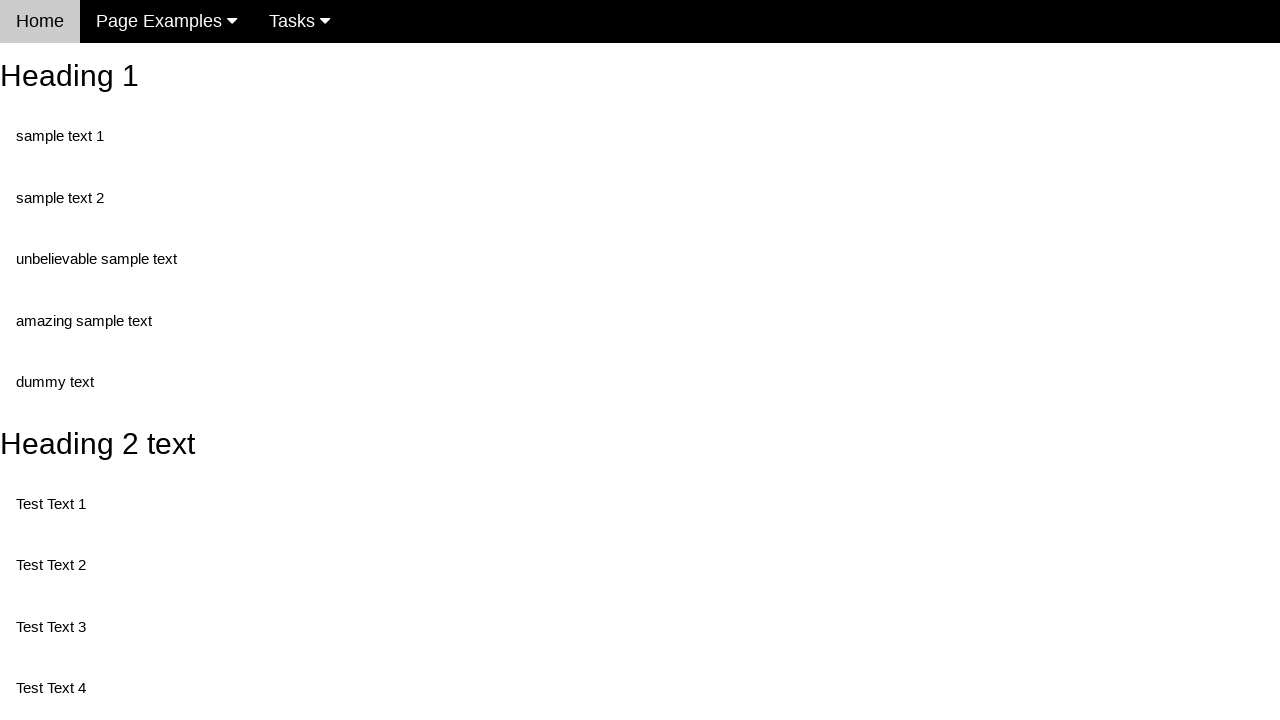

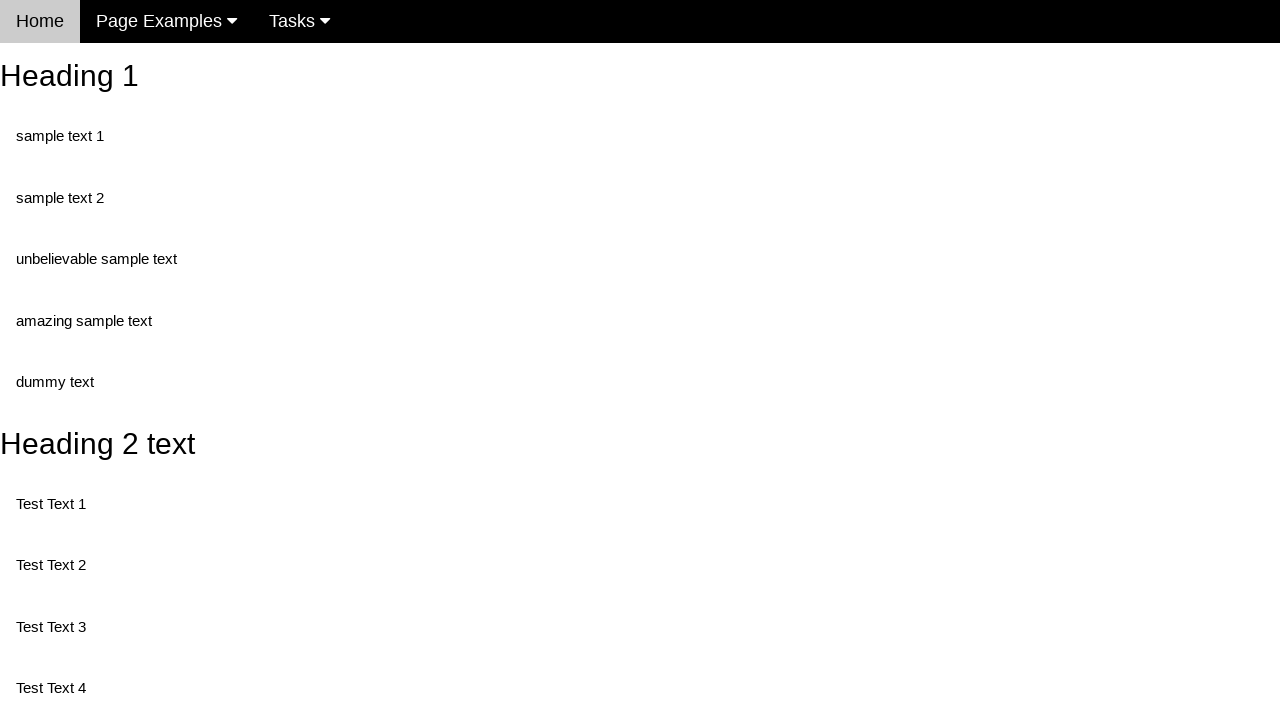